Tests a text box form by filling in full name, email, current address, and permanent address fields, then submitting the form and verifying the output is displayed

Starting URL: https://demoqa.com/text-box

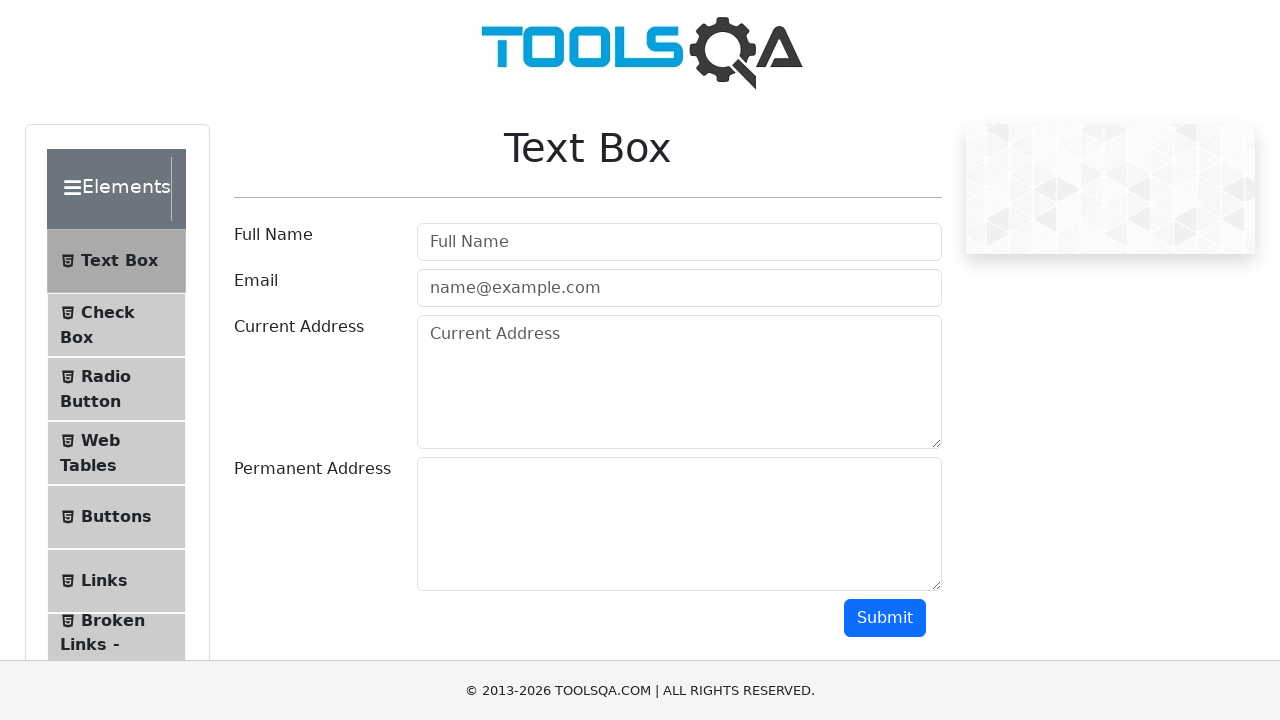

Filled full name field with 'Brandon Witt' on input#userName
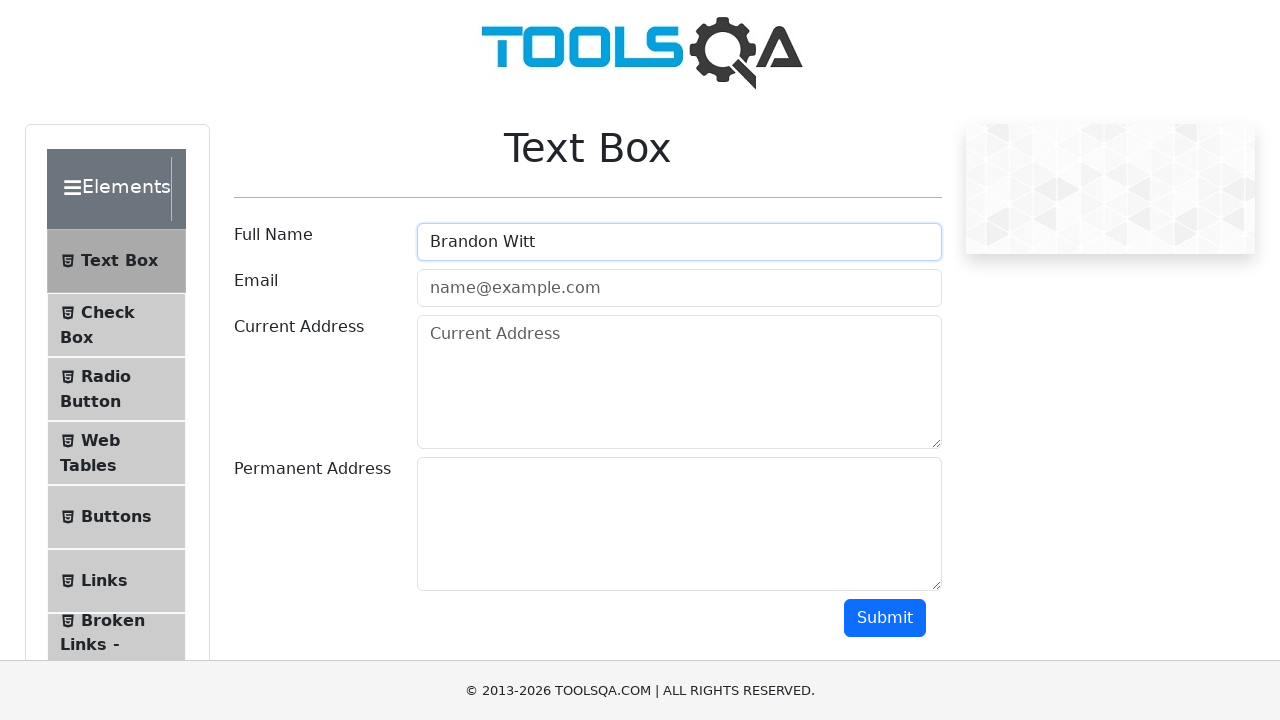

Filled email field with 'brandonwitt@email.com' on input#userEmail
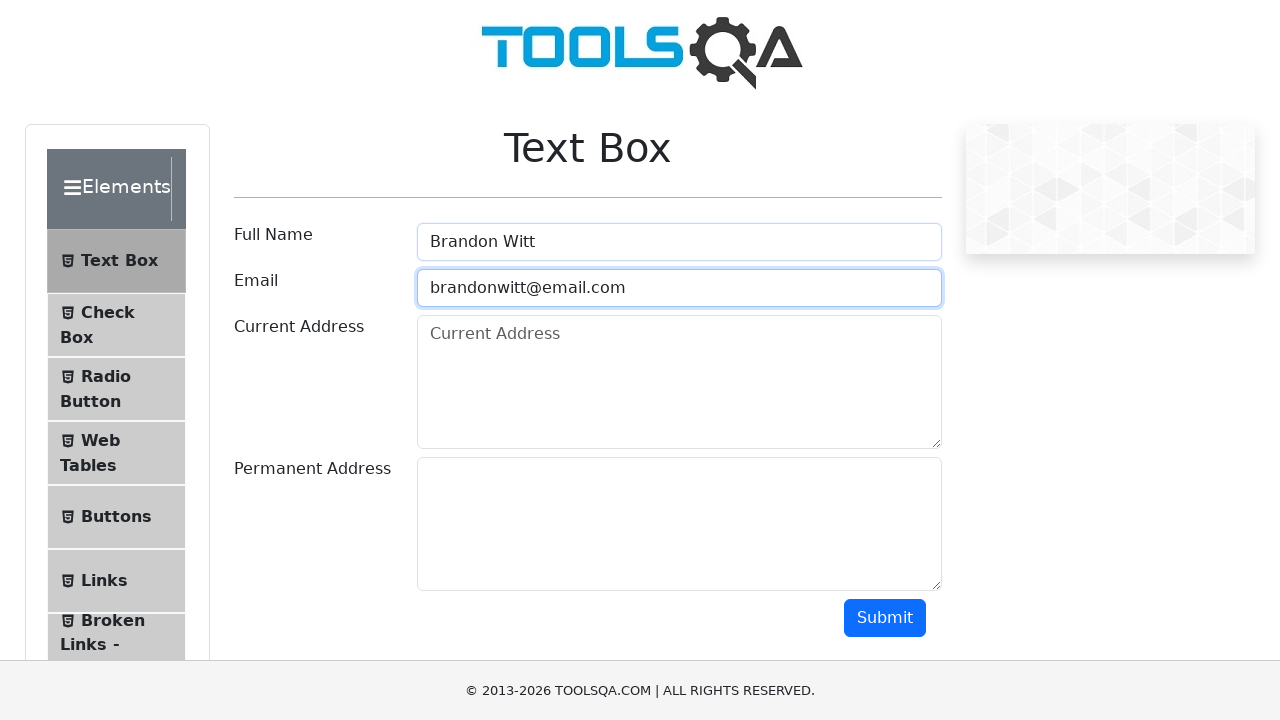

Filled current address field with 'Address nw 29th ave' on textarea#currentAddress
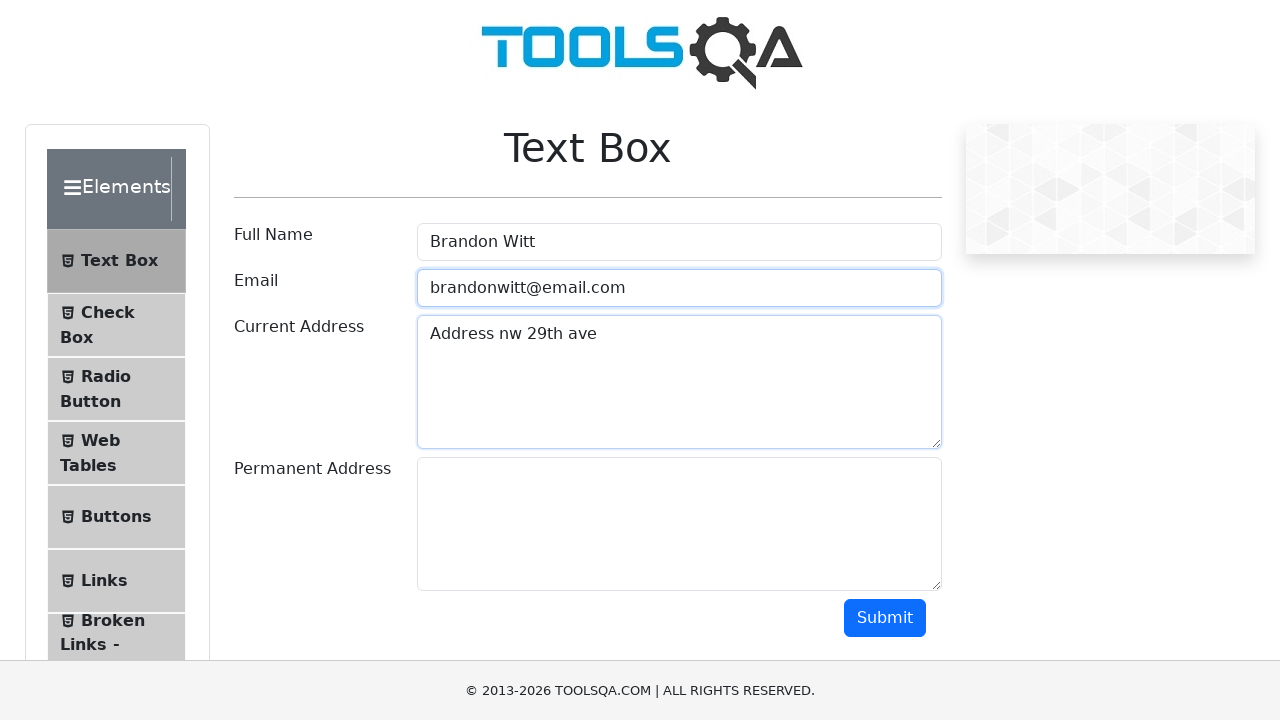

Filled permanent address field with 'Address apt 10 nw 22070' on textarea#permanentAddress
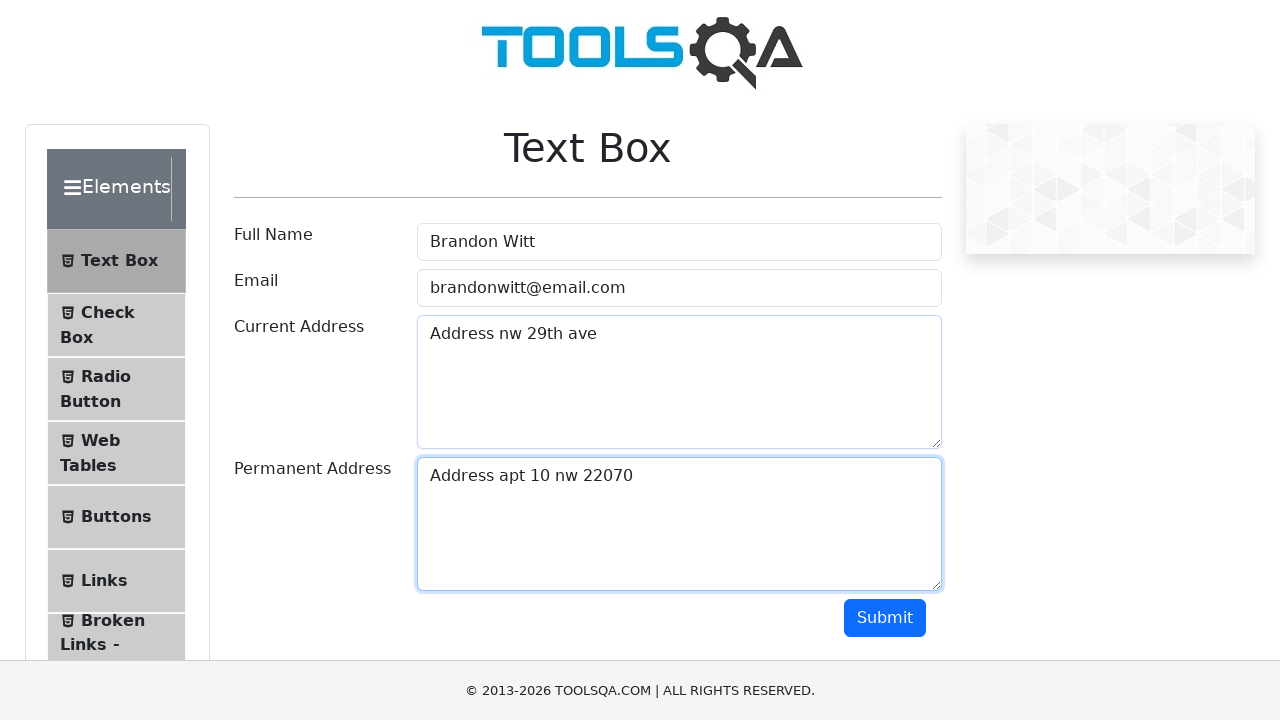

Scrolled submit button into view
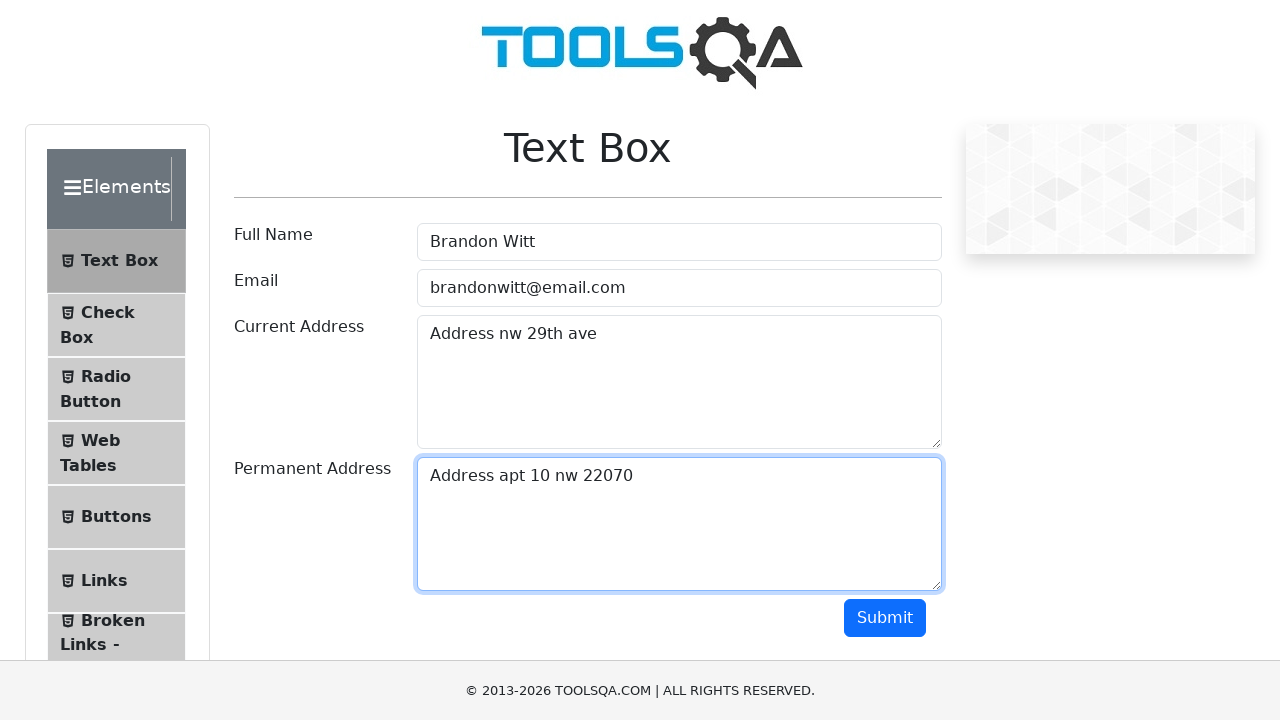

Clicked submit button to submit the form at (885, 618) on button#submit
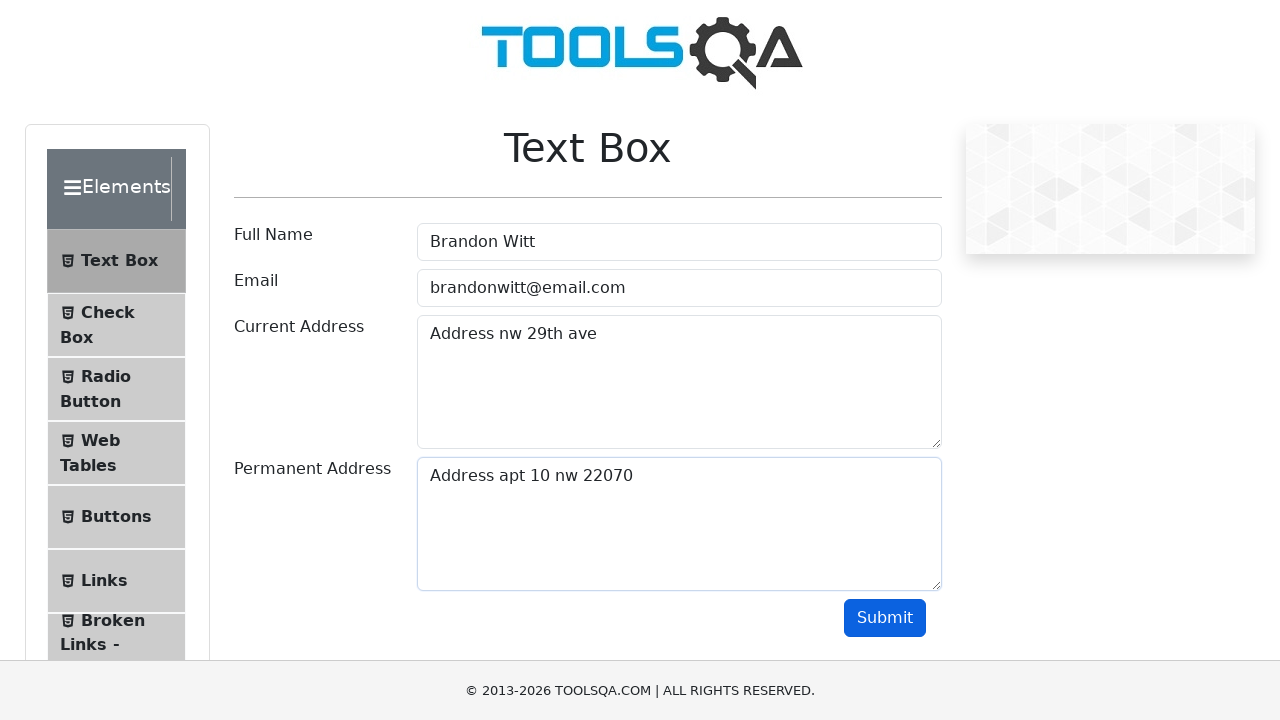

Form output section loaded and verified
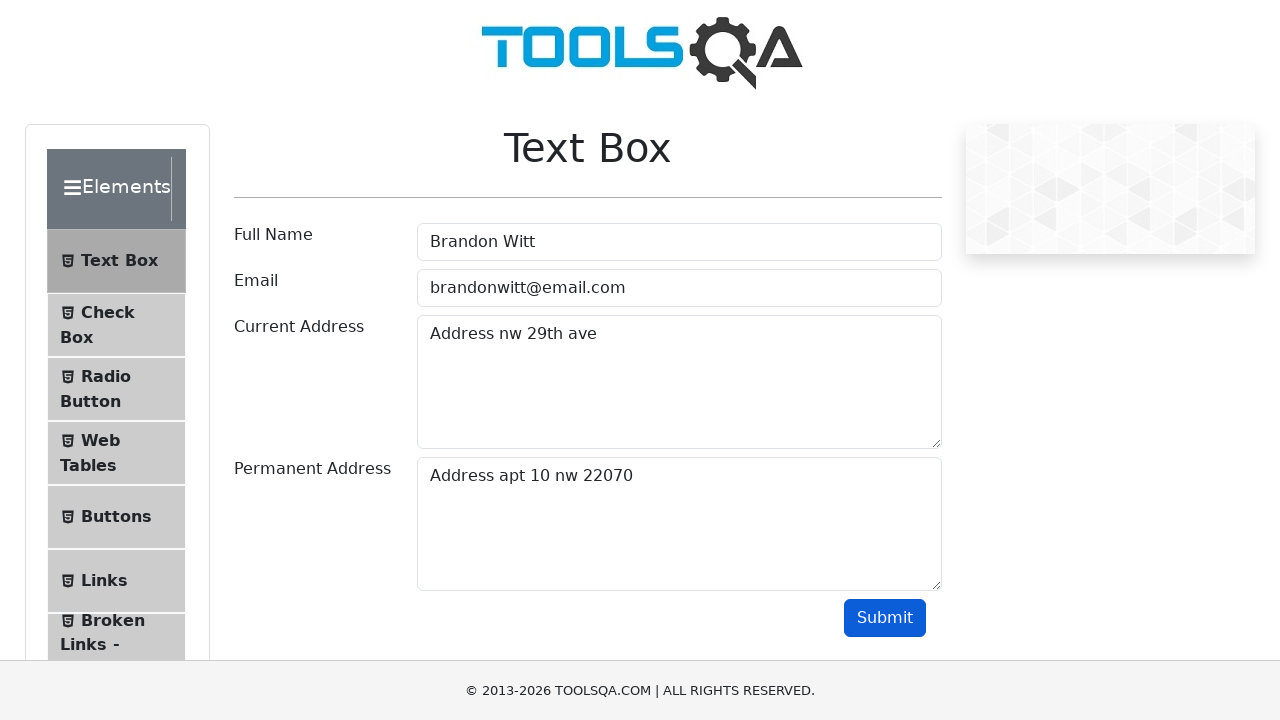

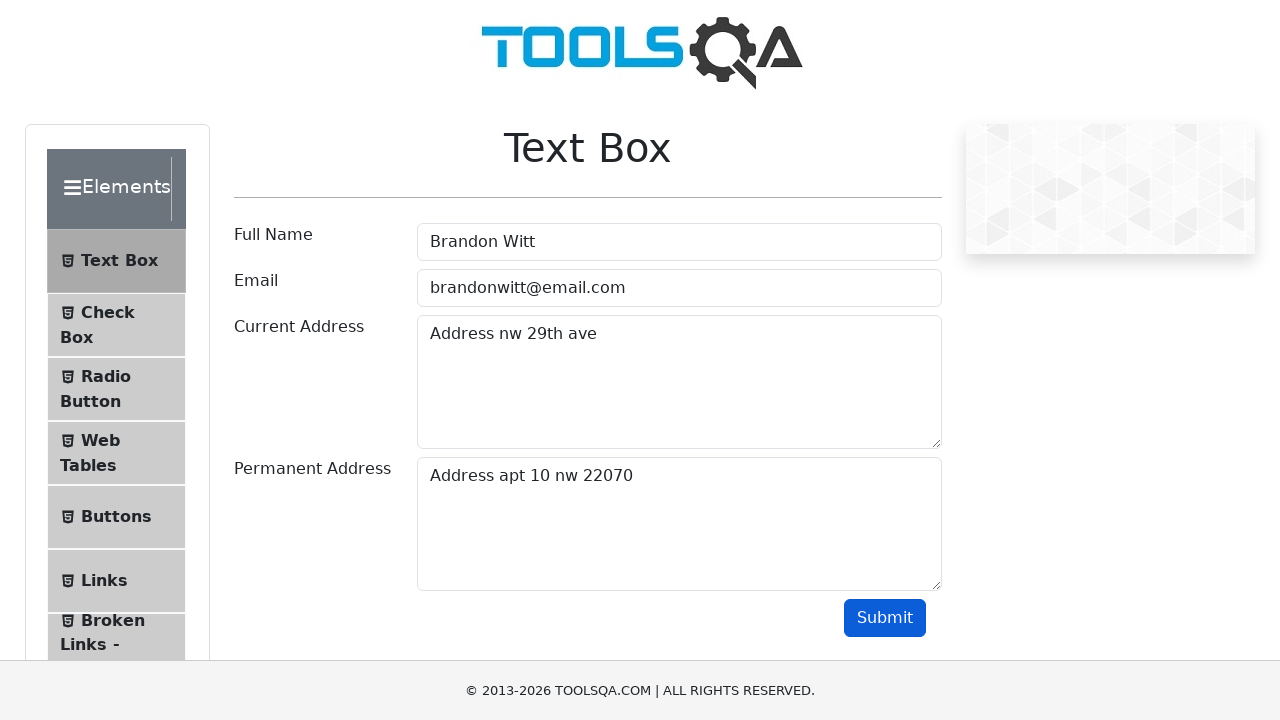